Tests navigation to heritage care section and news page by clicking relevant links

Starting URL: https://www.npu.cz/cs

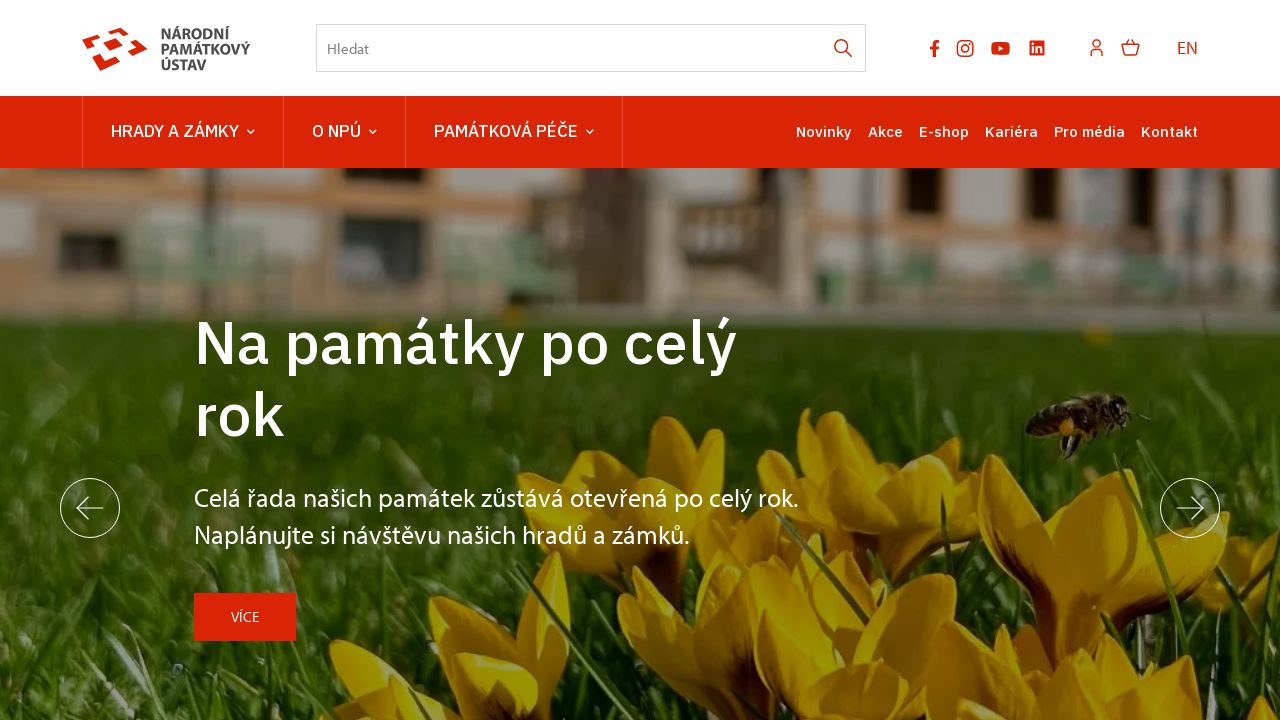

Clicked 'Poznejte naši práci' link to navigate to heritage care section at (640, 360) on internal:role=link[name="Poznejte naši práci"i]
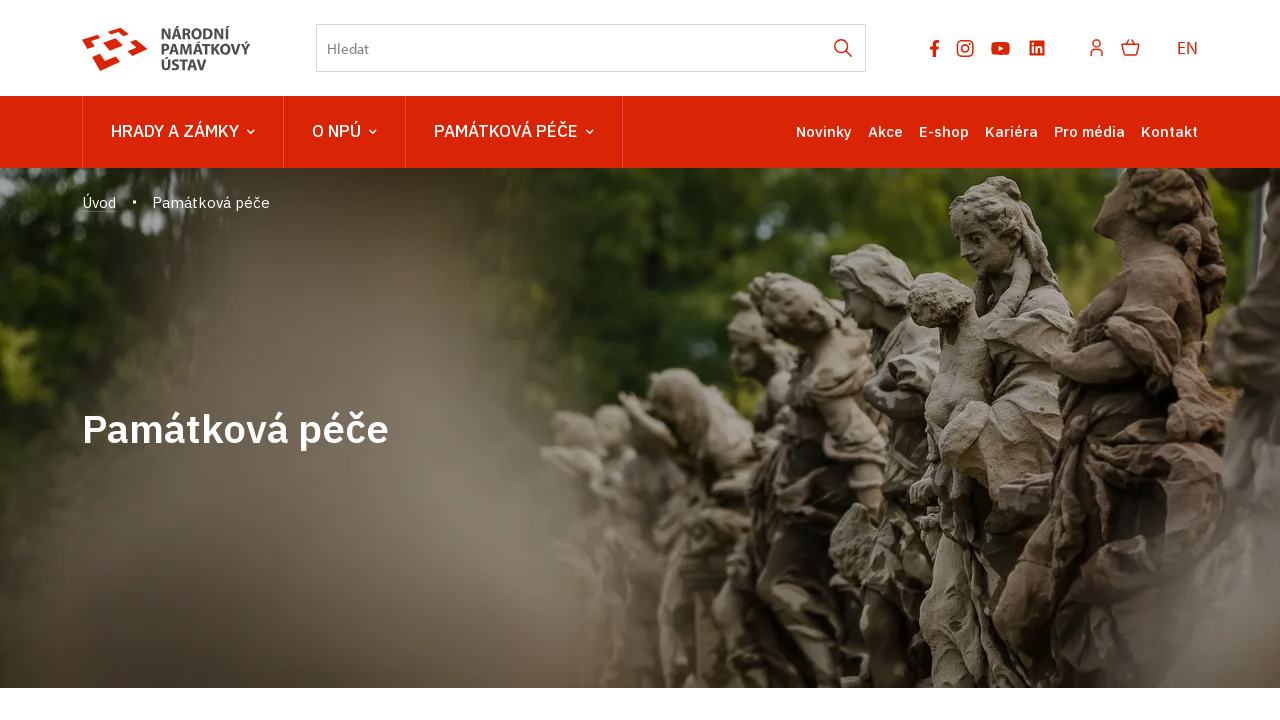

Verified URL contains 'pamatkova-pece'
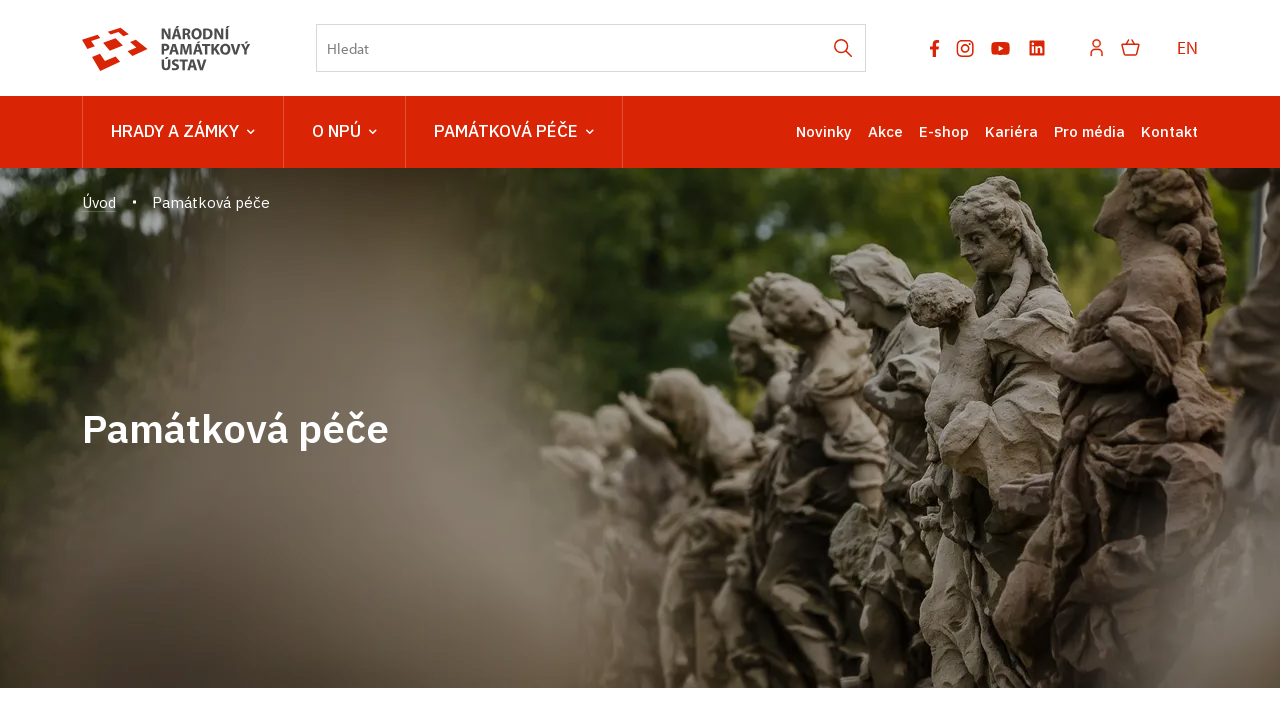

Clicked 'Všechny novinky' button to navigate to news page at (640, 360) on internal:role=button[name="Všechny novinky"i]
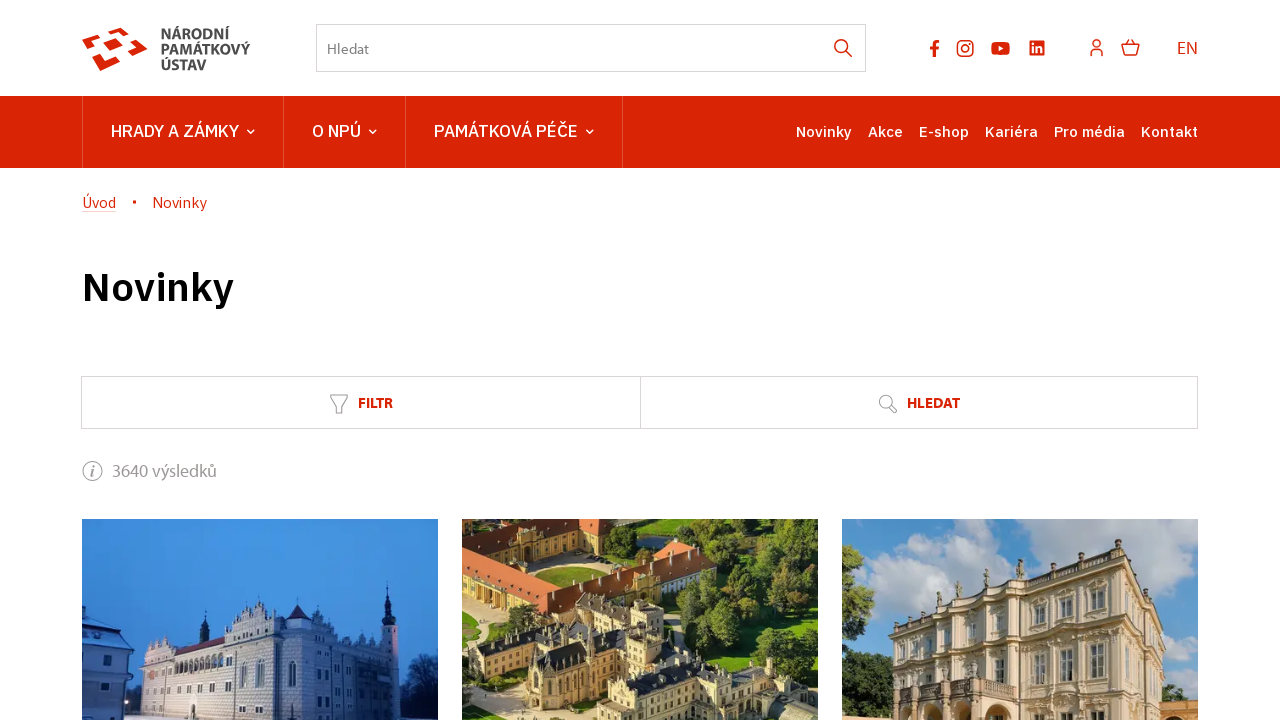

Verified URL contains 'novinky'
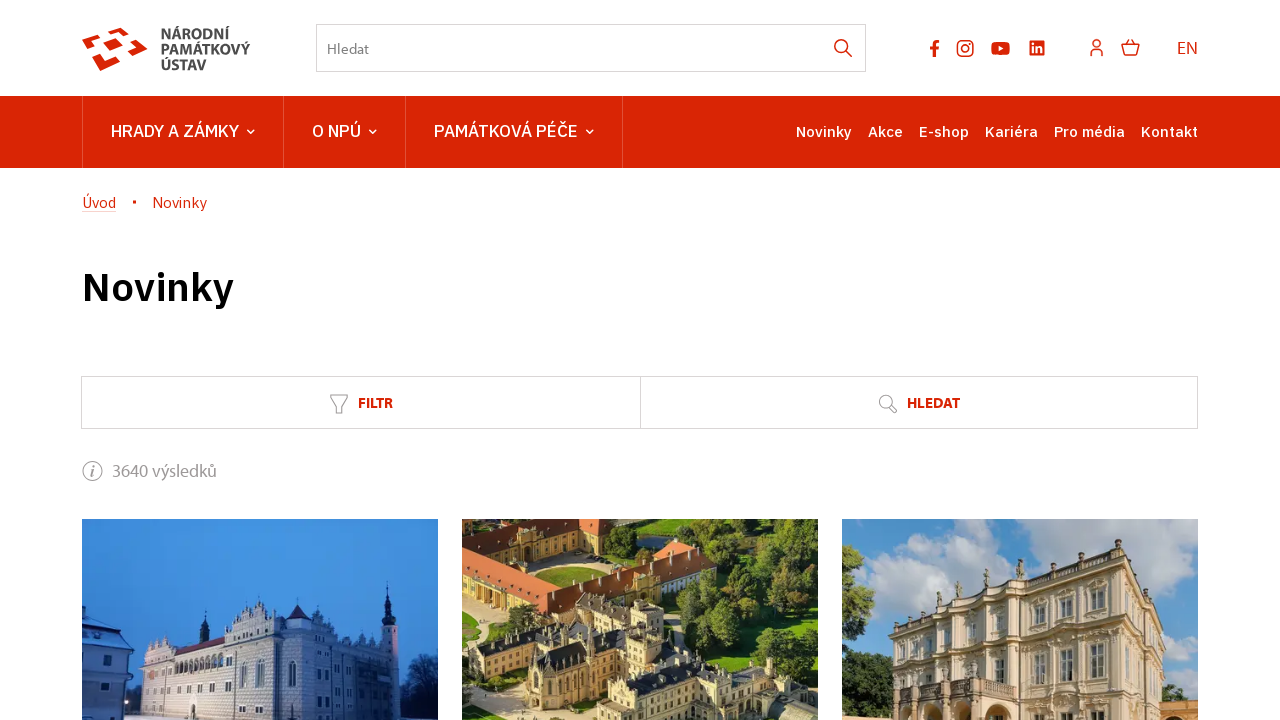

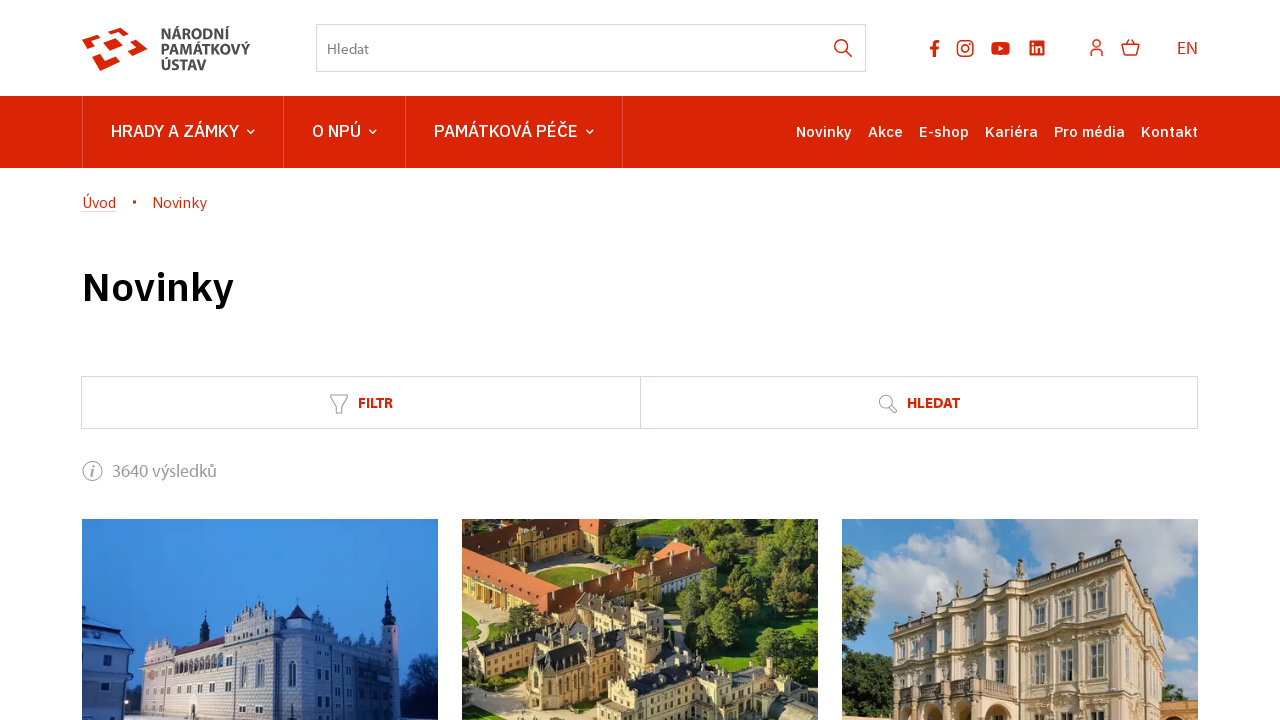